Tests registration form by filling in first name, last name, and email fields, then submitting and verifying success message

Starting URL: http://suninjuly.github.io/registration1.html

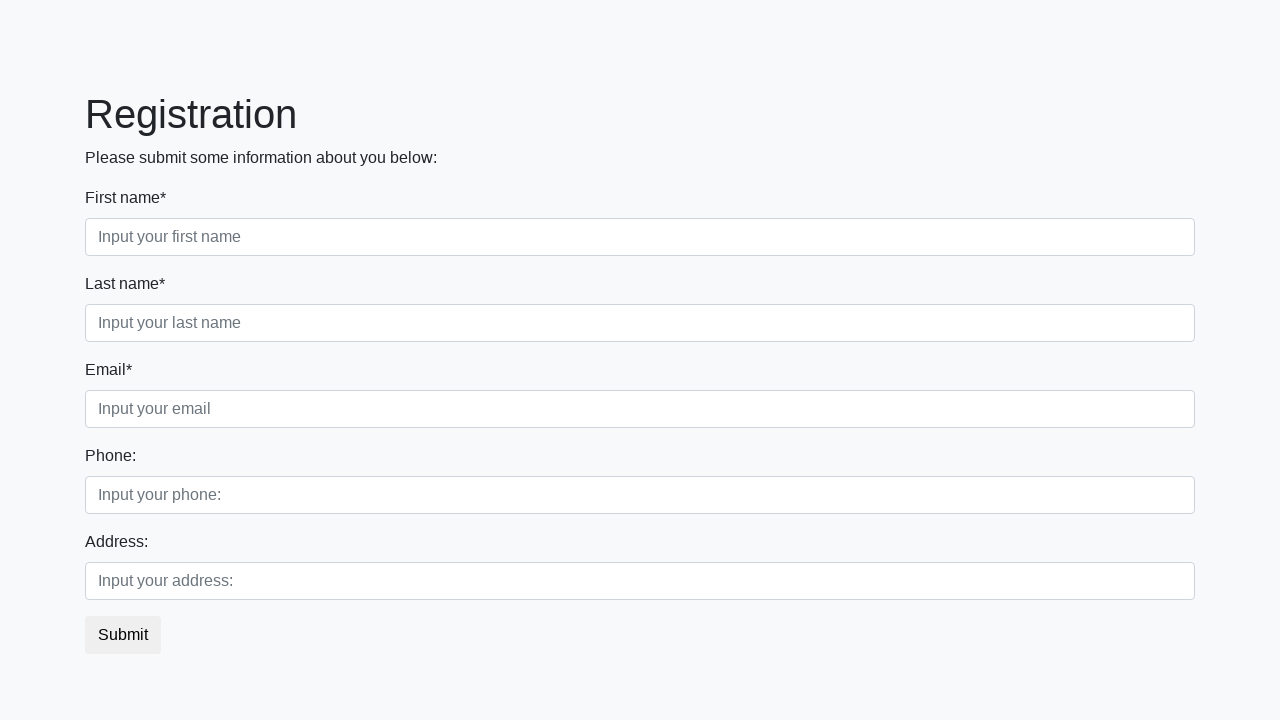

Filled first name field with 'Tasya' on //input[contains(@placeholder, 'first')]
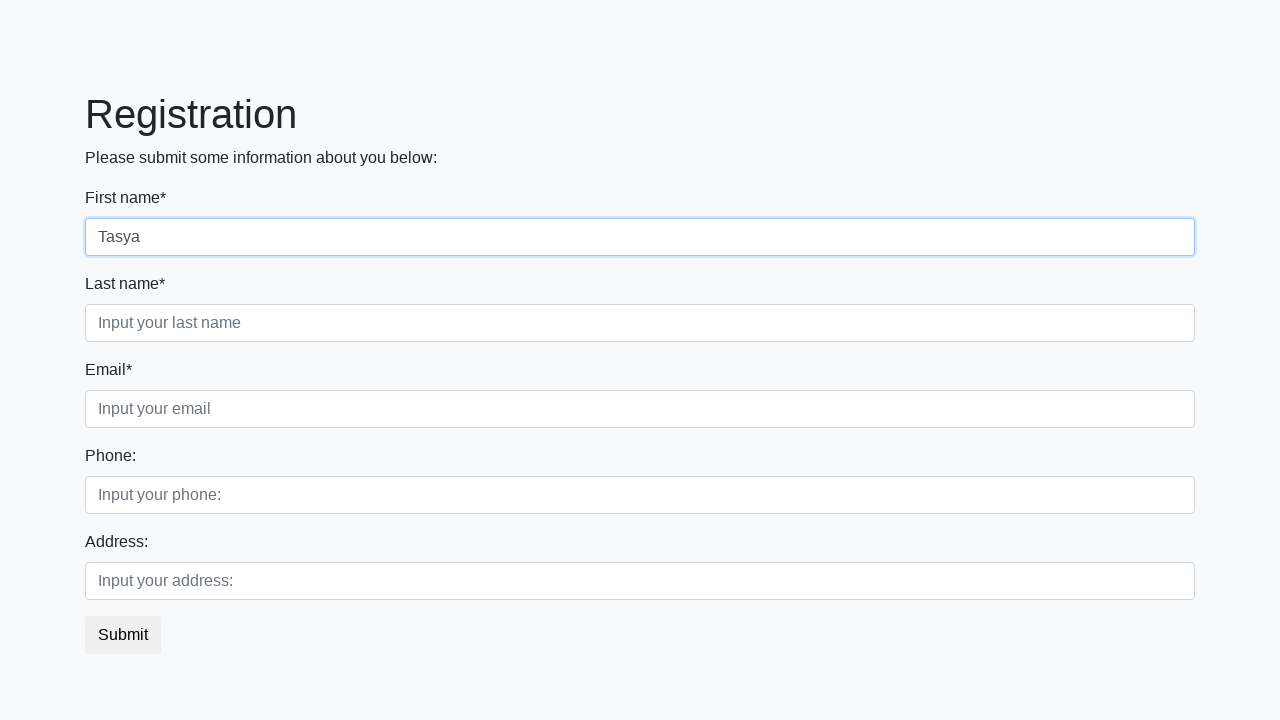

Filled last name field with 'Babasya' on //input[contains(@placeholder, 'last')]
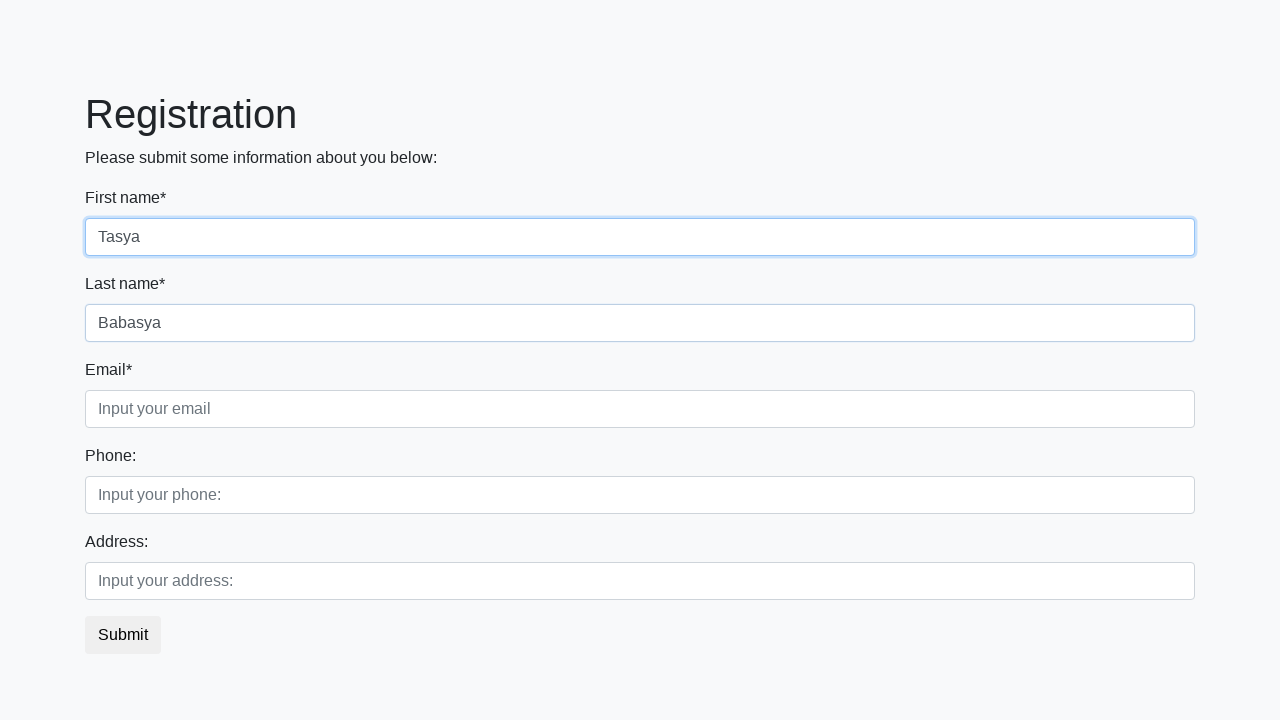

Filled email field with 'tasya@babasy.com' on //input[contains(@placeholder, 'email')]
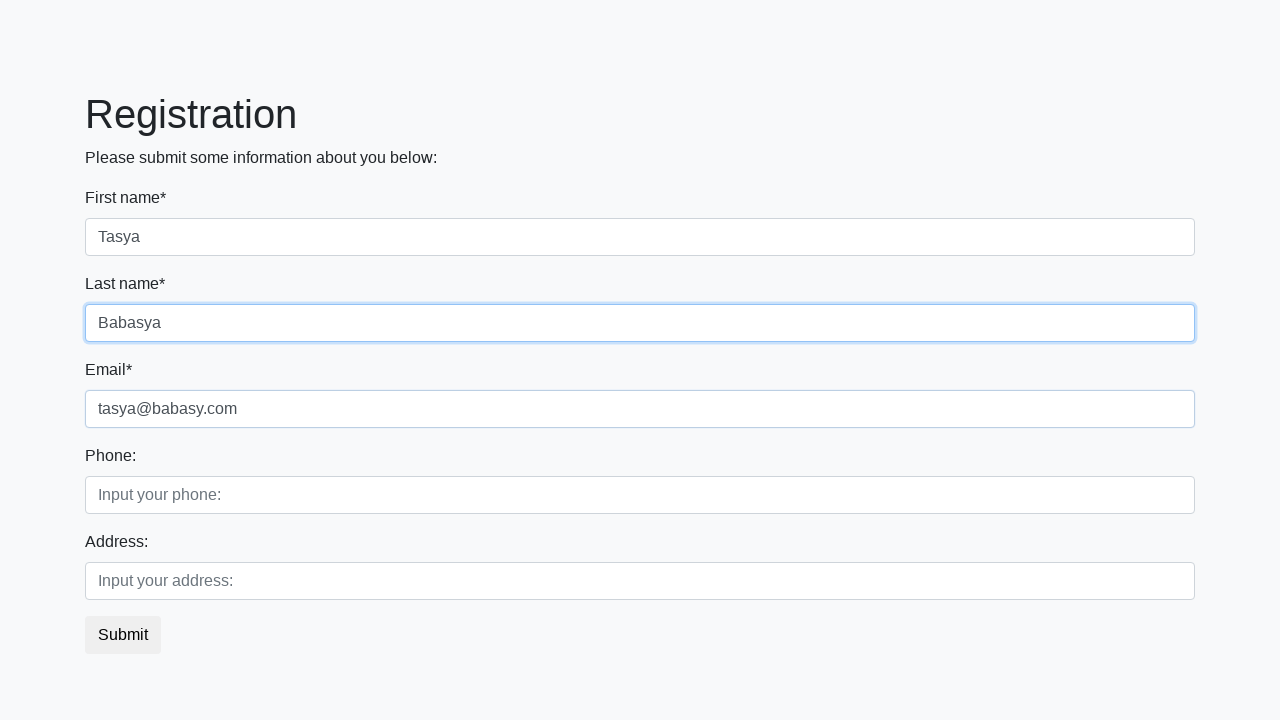

Clicked submit button to register at (123, 635) on button[type='submit']
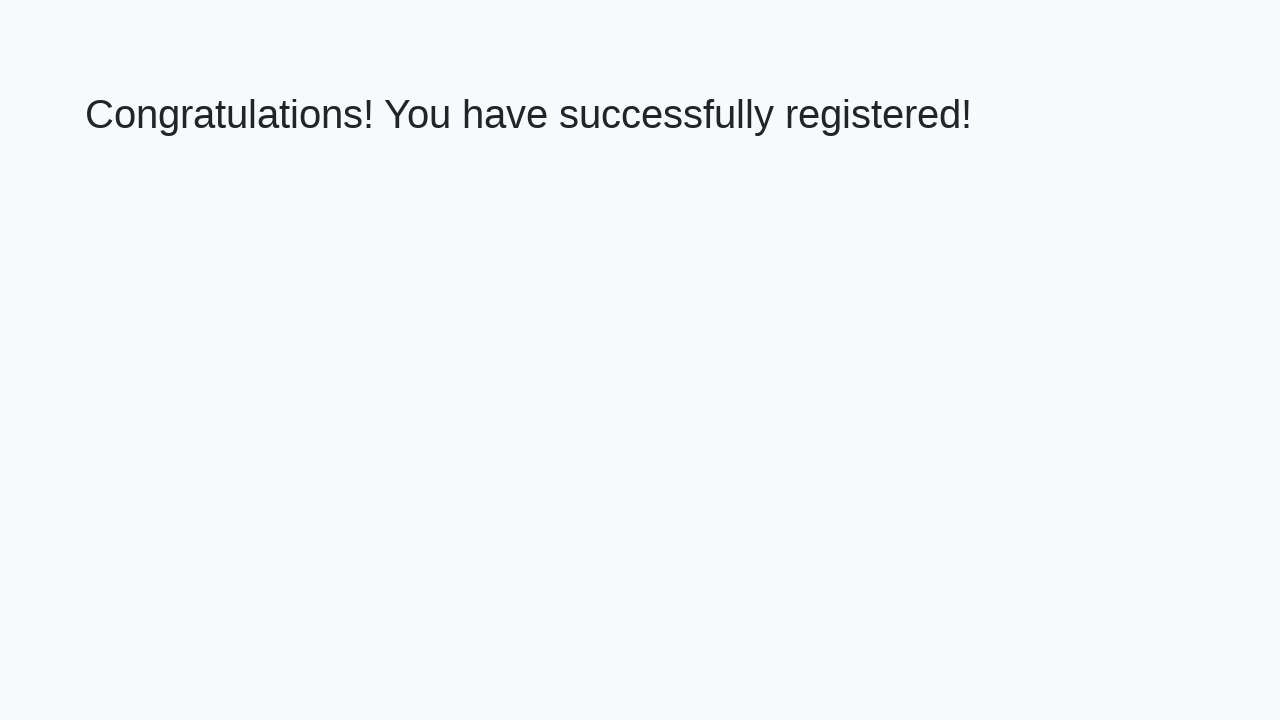

Registration success message displayed
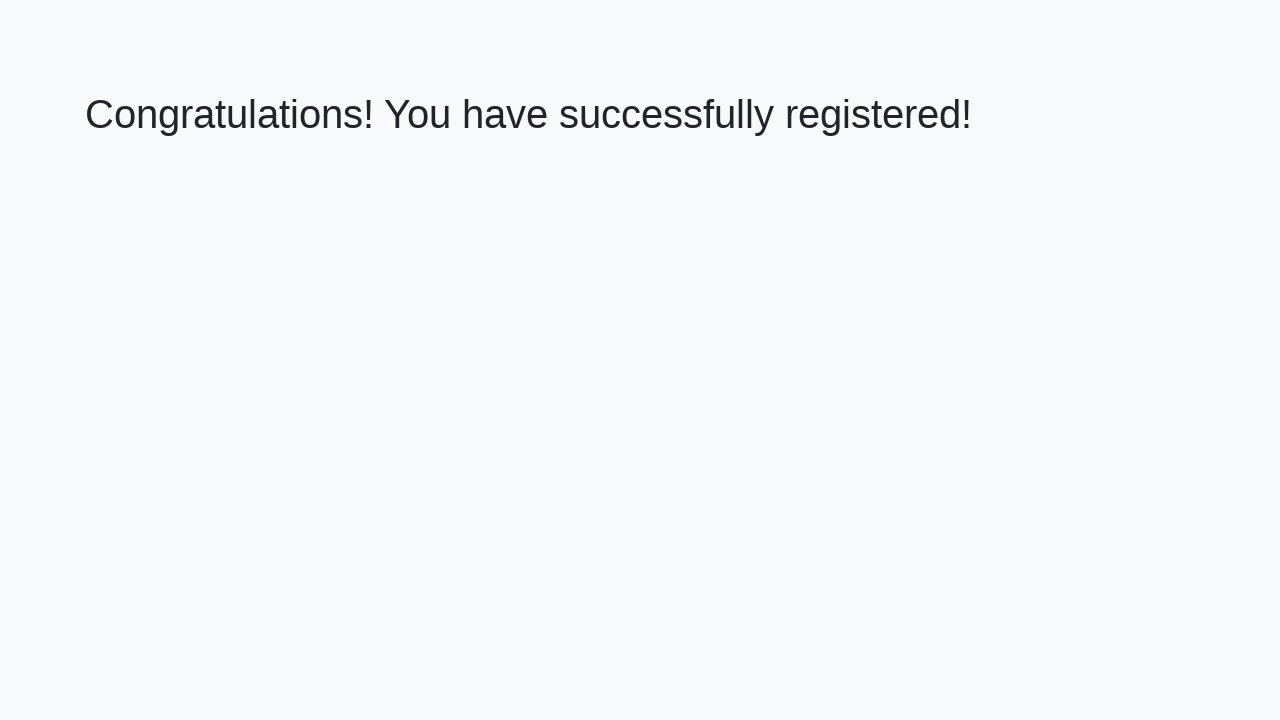

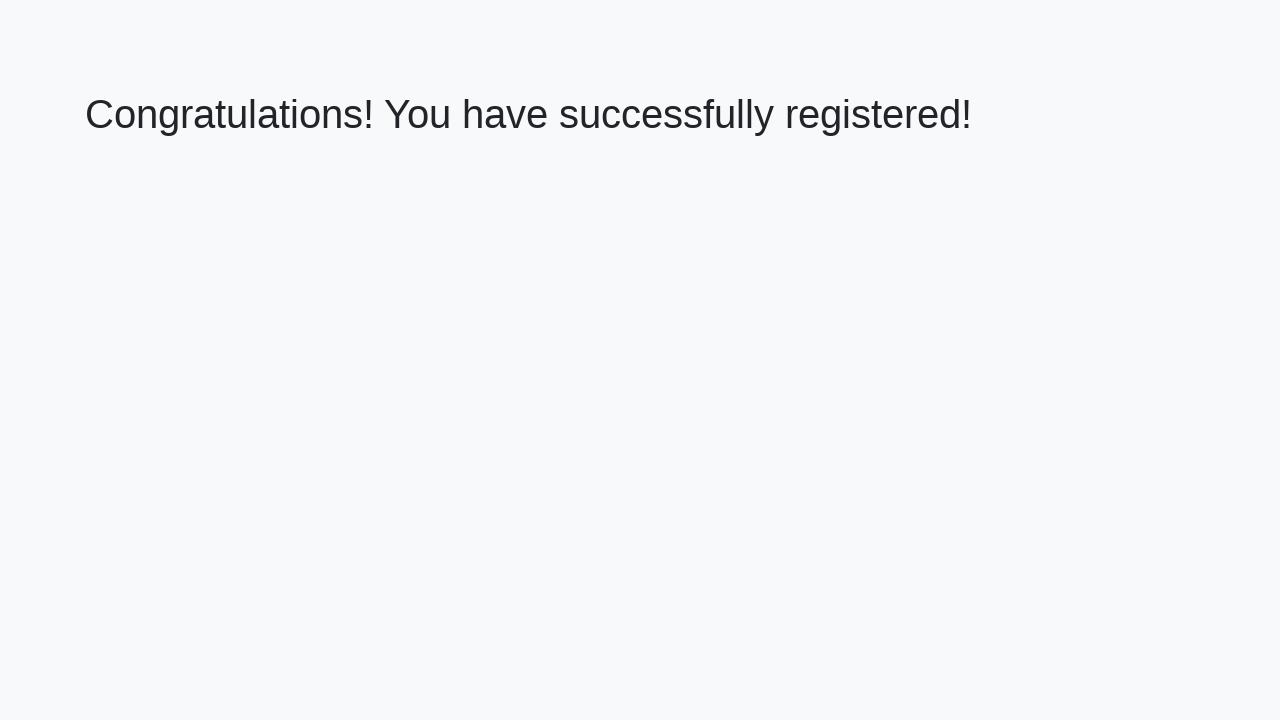